Automates a math exercise form by reading a value from the page, calculating log(abs(12*sin(x))), filling in the answer, checking a robot checkbox, selecting a radio button, and submitting the form.

Starting URL: http://suninjuly.github.io/math.html

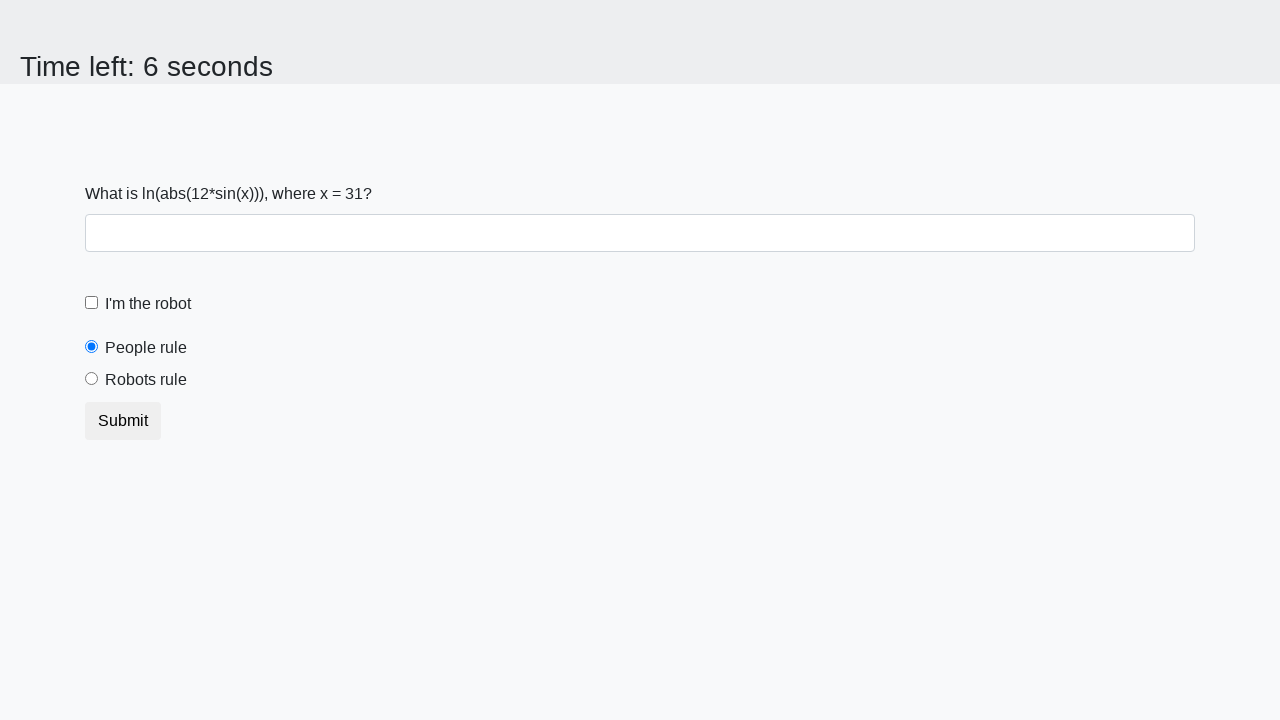

Located and read x value from #input_value element
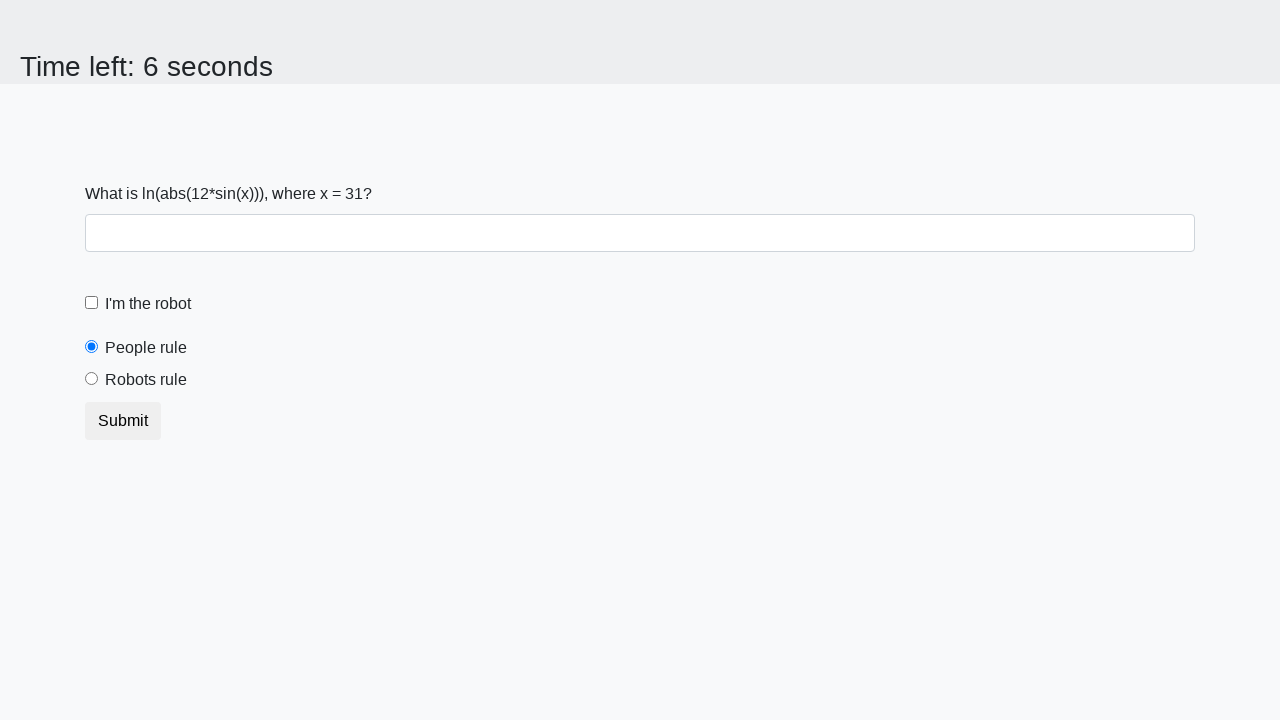

Calculated answer using formula log(abs(12*sin(31))) = 1.5786594259186228
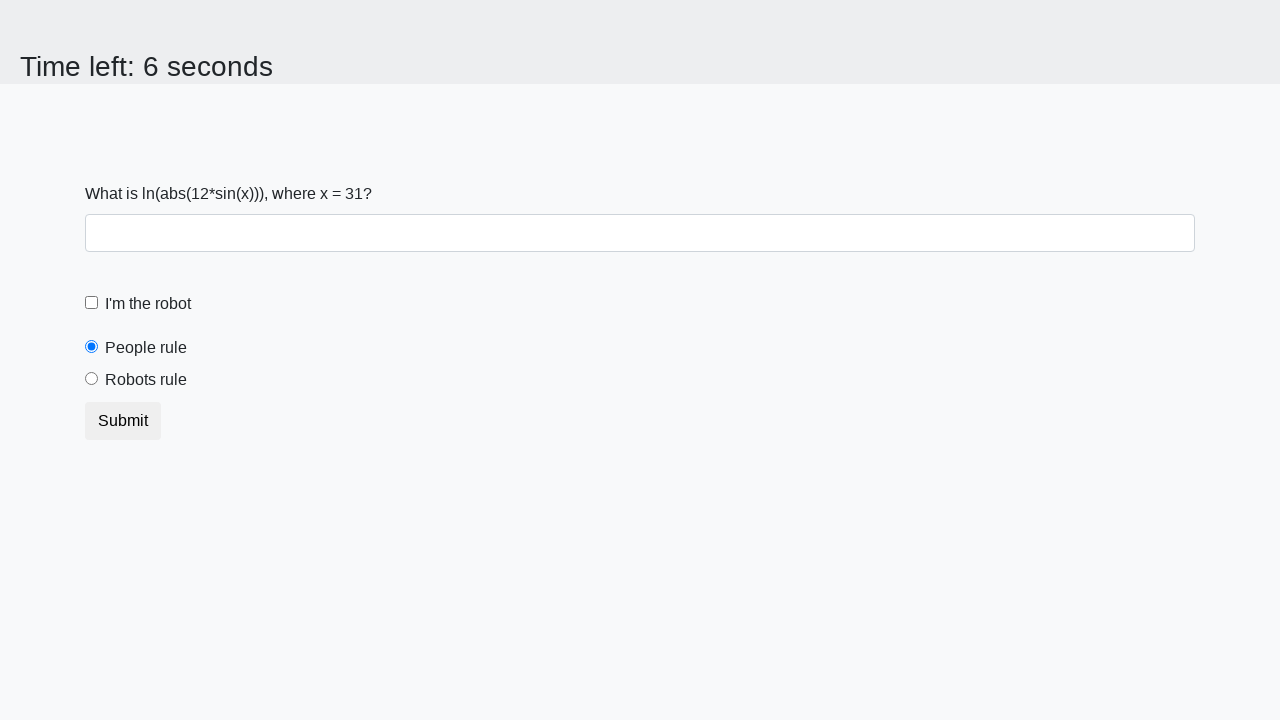

Filled answer field with calculated value: 1.5786594259186228 on #answer
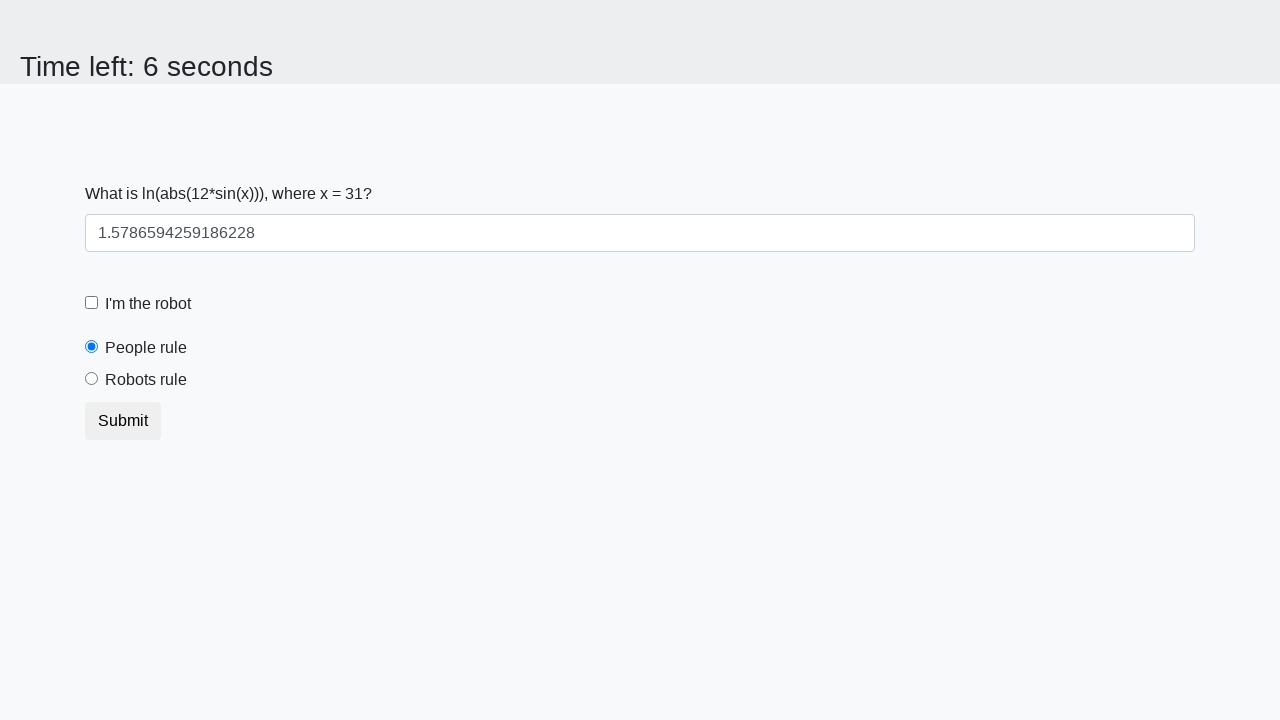

Checked the robot checkbox at (92, 303) on #robotCheckbox
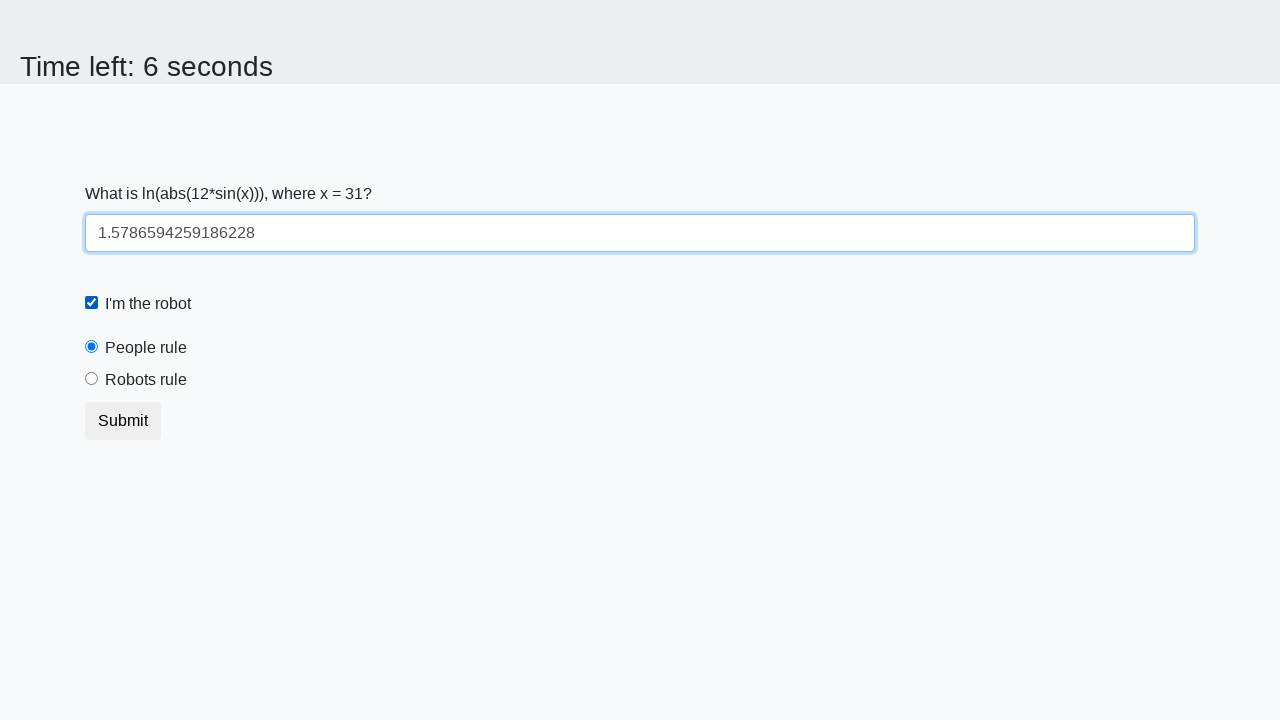

Selected the 'robots' radio button at (92, 379) on [value='robots']
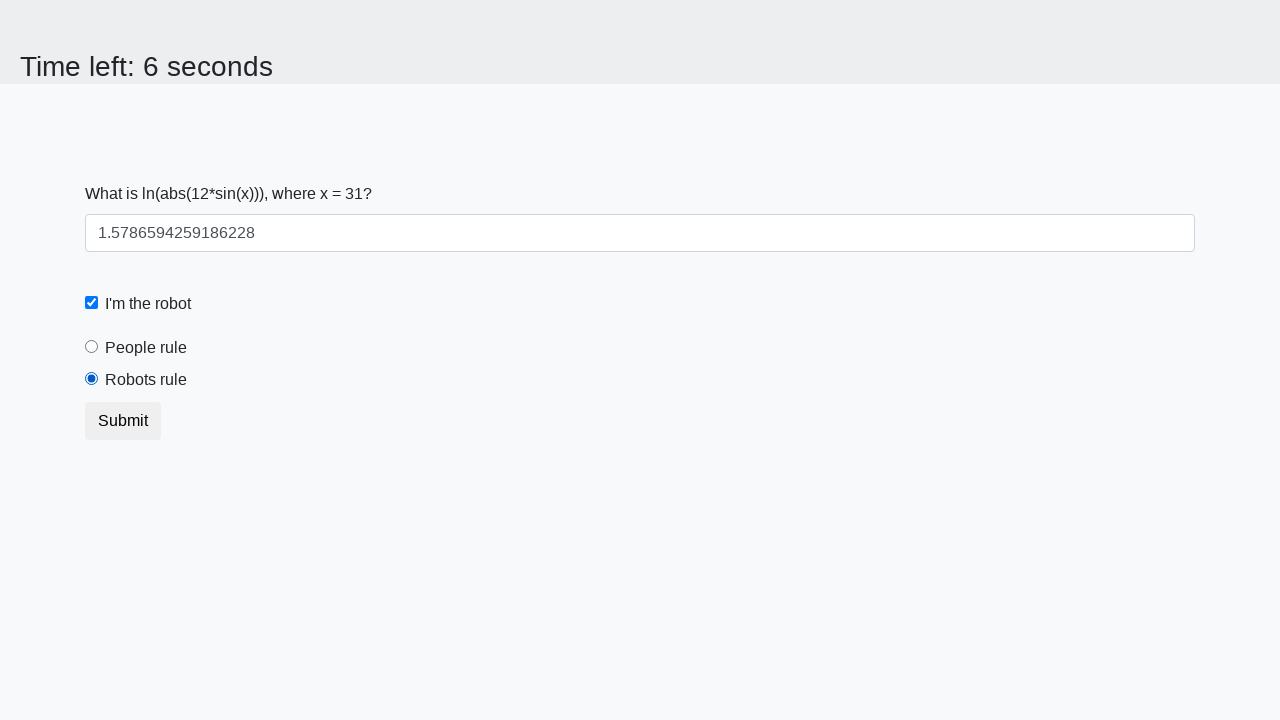

Clicked the submit button to complete the form at (123, 421) on button.btn
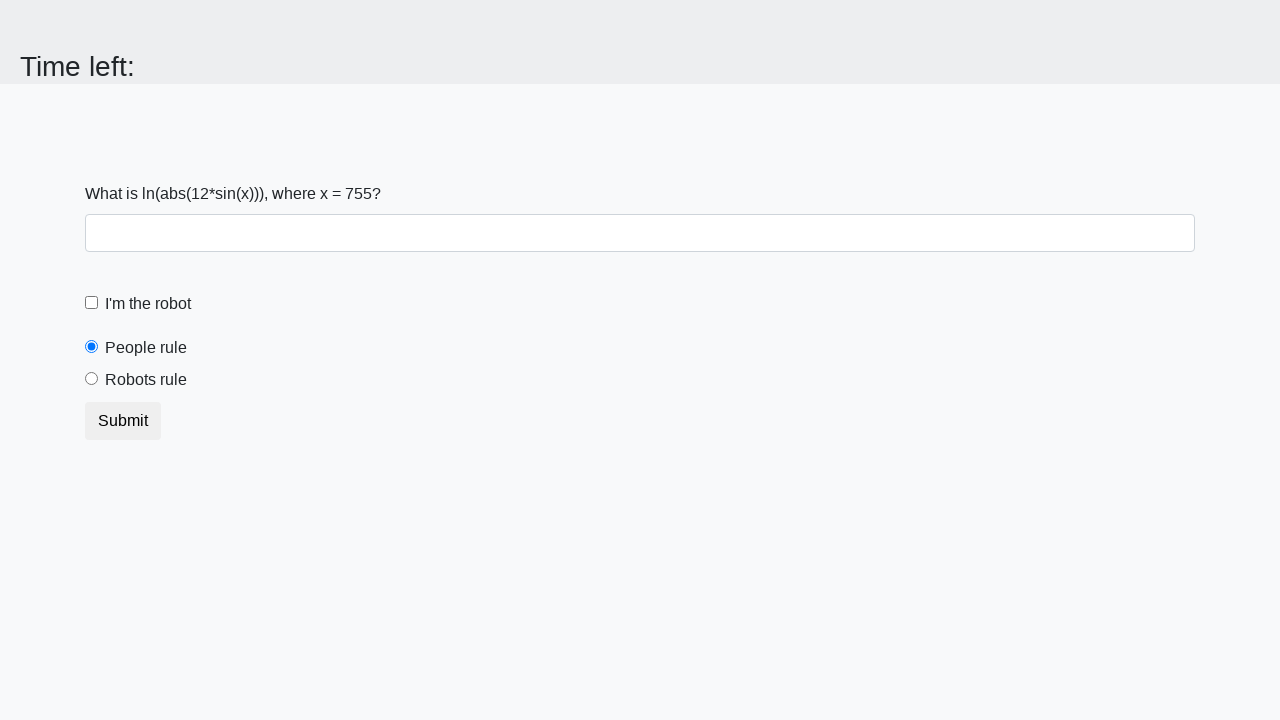

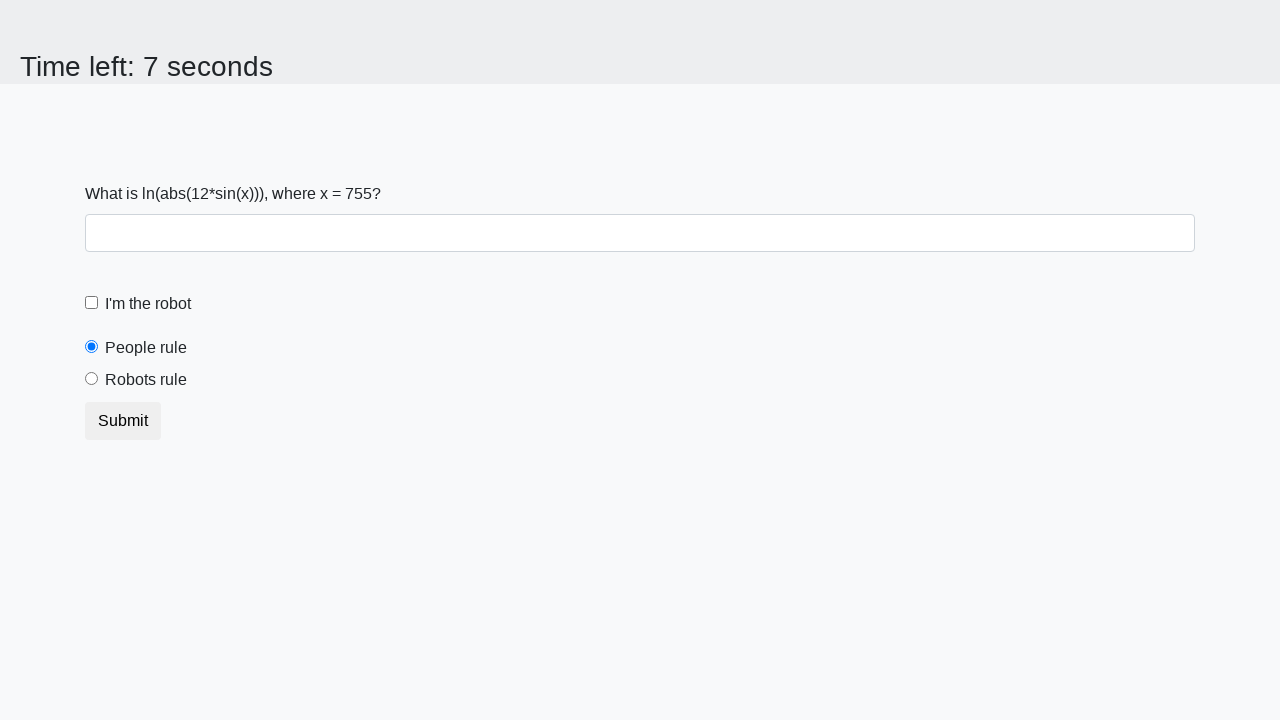